Tests un-marking todo items as complete

Starting URL: https://demo.playwright.dev/todomvc

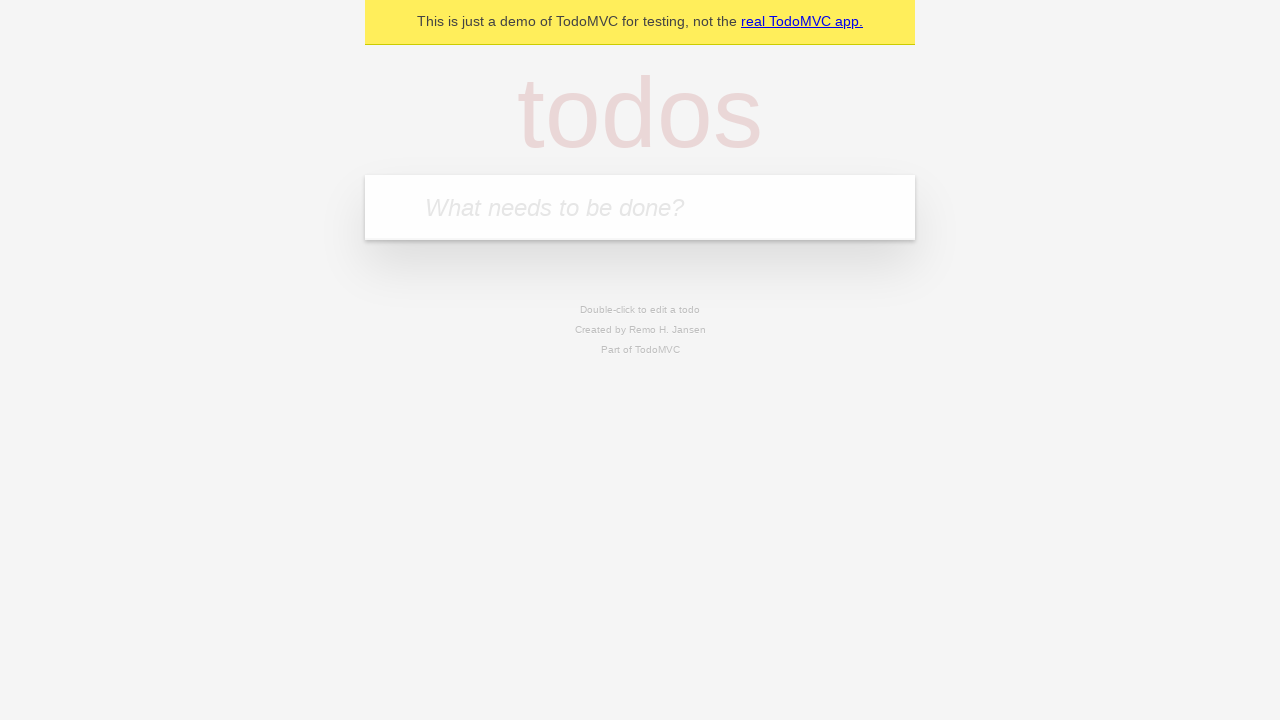

Filled todo input with 'buy some cheese' on internal:attr=[placeholder="What needs to be done?"i]
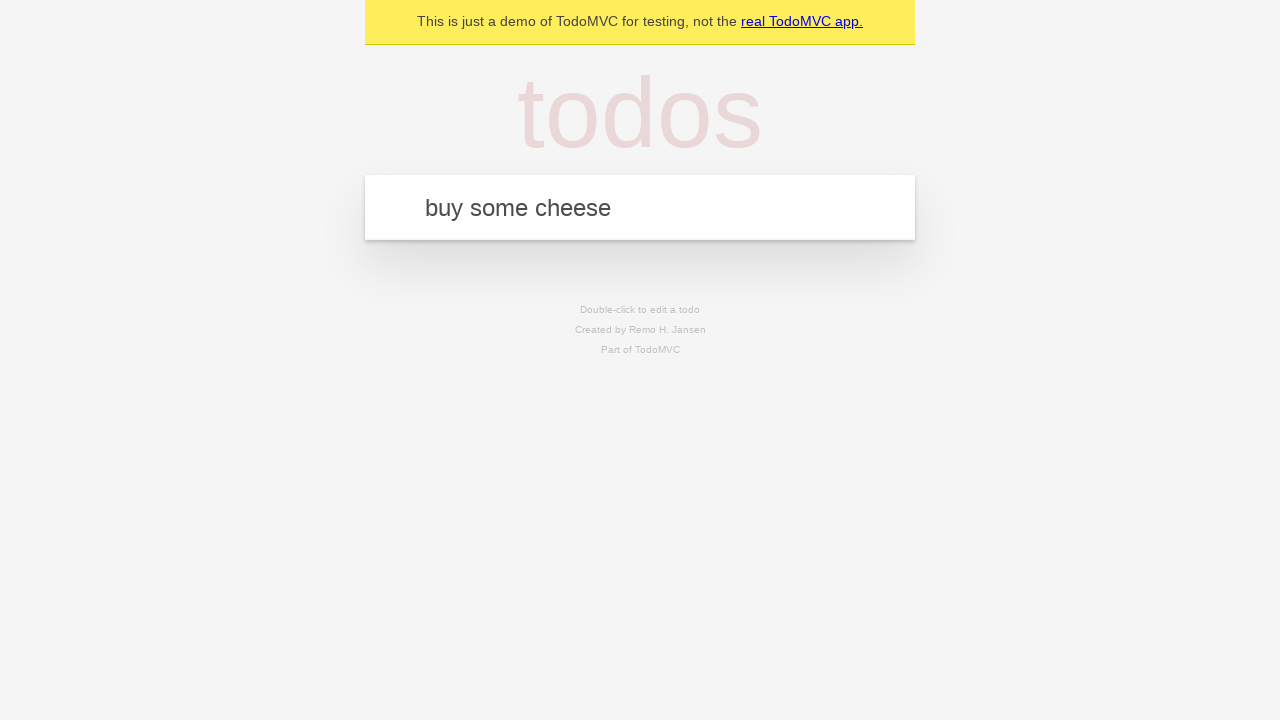

Pressed Enter to create first todo item on internal:attr=[placeholder="What needs to be done?"i]
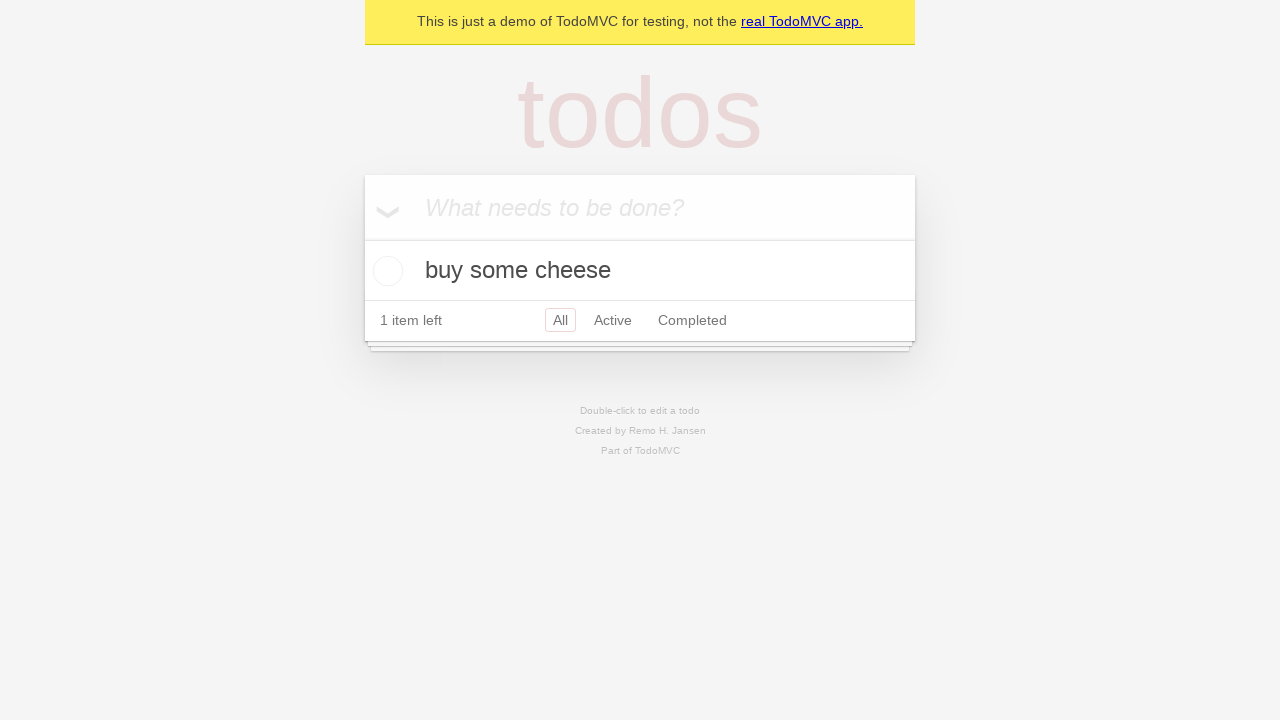

Filled todo input with 'feed the cat' on internal:attr=[placeholder="What needs to be done?"i]
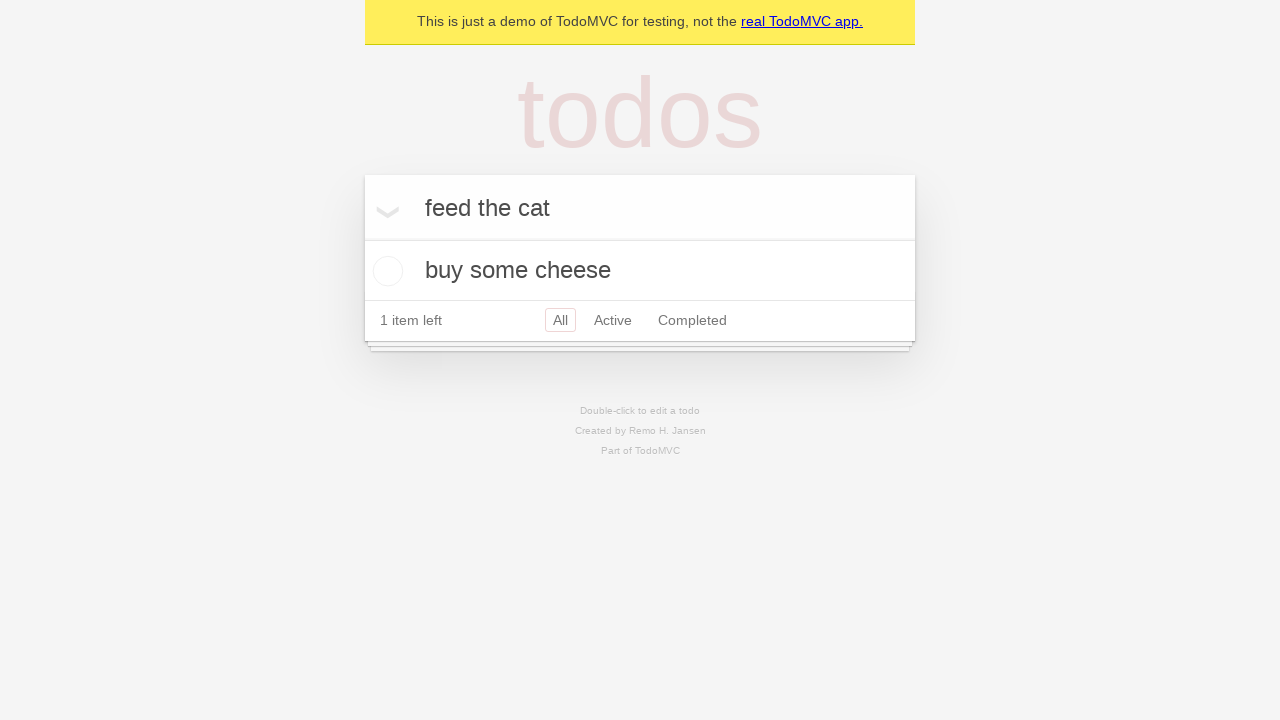

Pressed Enter to create second todo item on internal:attr=[placeholder="What needs to be done?"i]
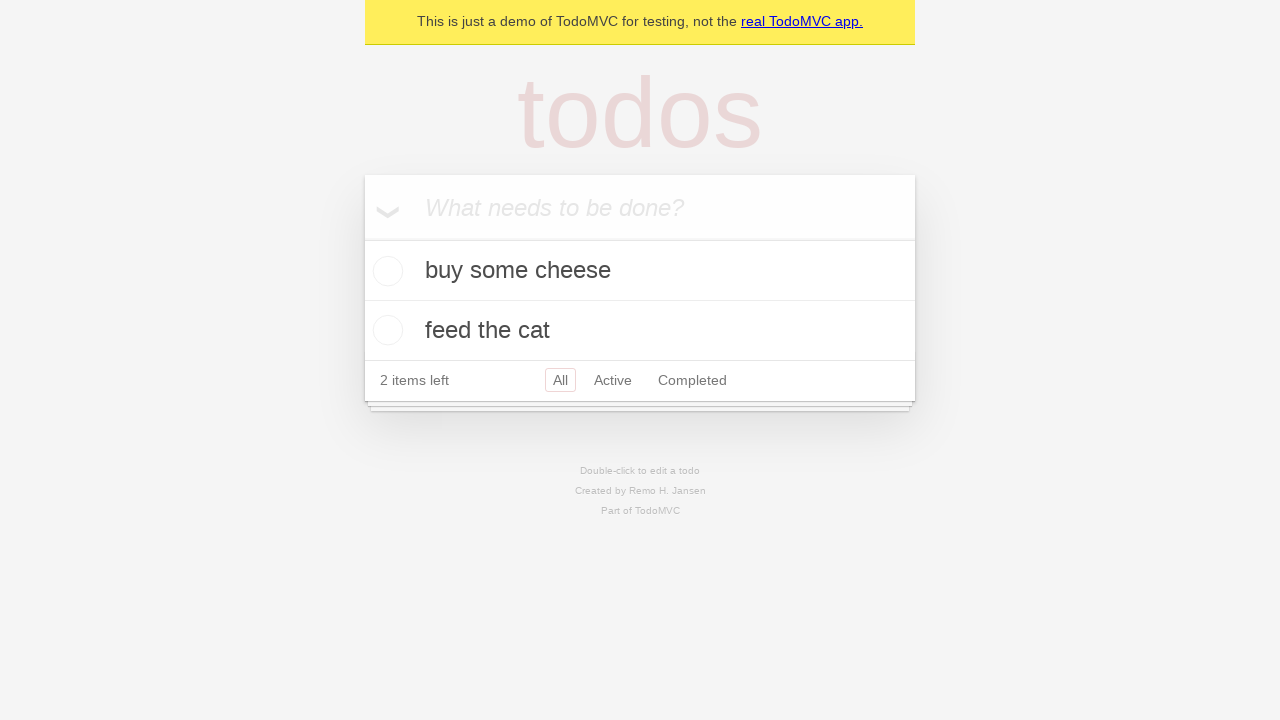

Marked first todo item as complete at (385, 271) on internal:testid=[data-testid="todo-item"s] >> nth=0 >> internal:role=checkbox
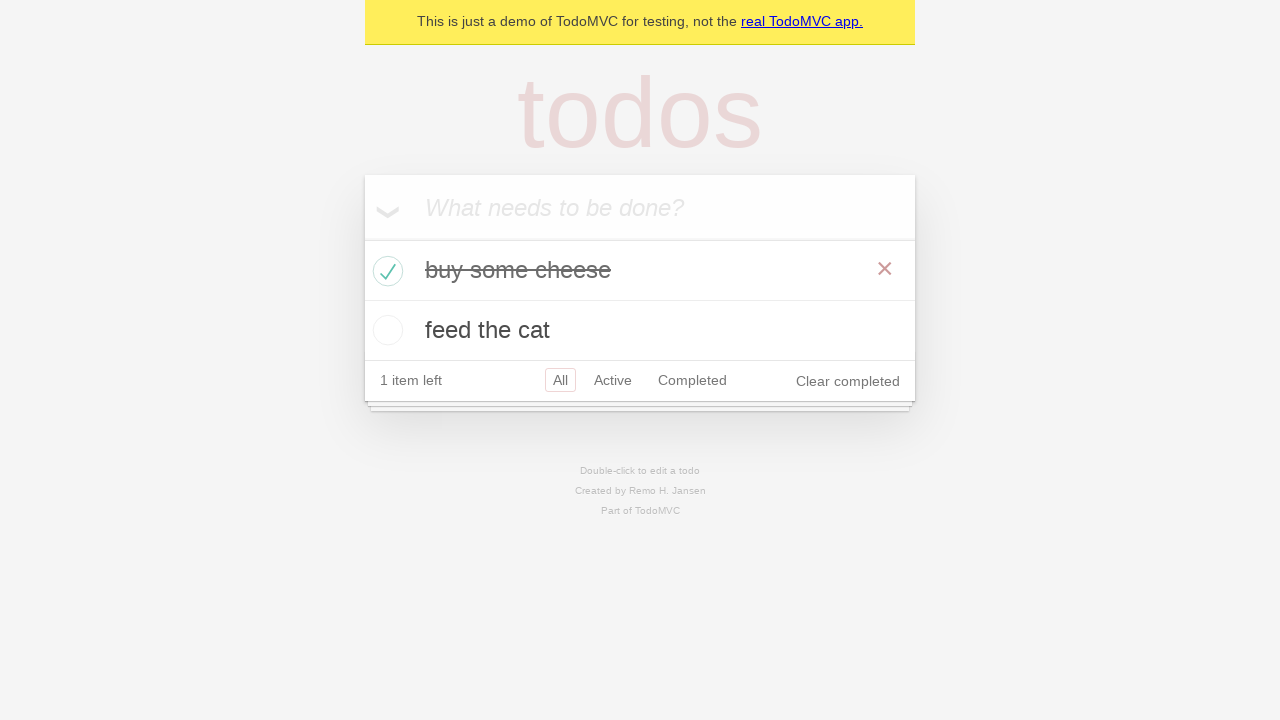

Un-marked first todo item as complete at (385, 271) on internal:testid=[data-testid="todo-item"s] >> nth=0 >> internal:role=checkbox
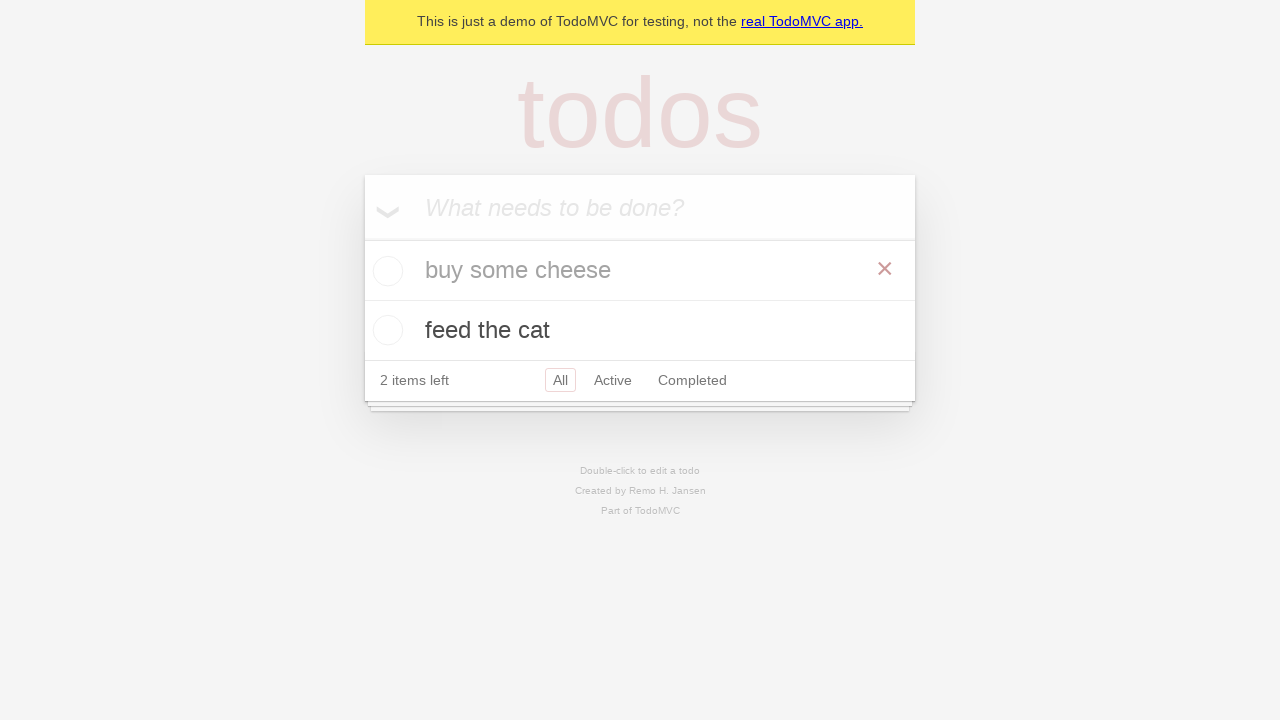

Waited for state update
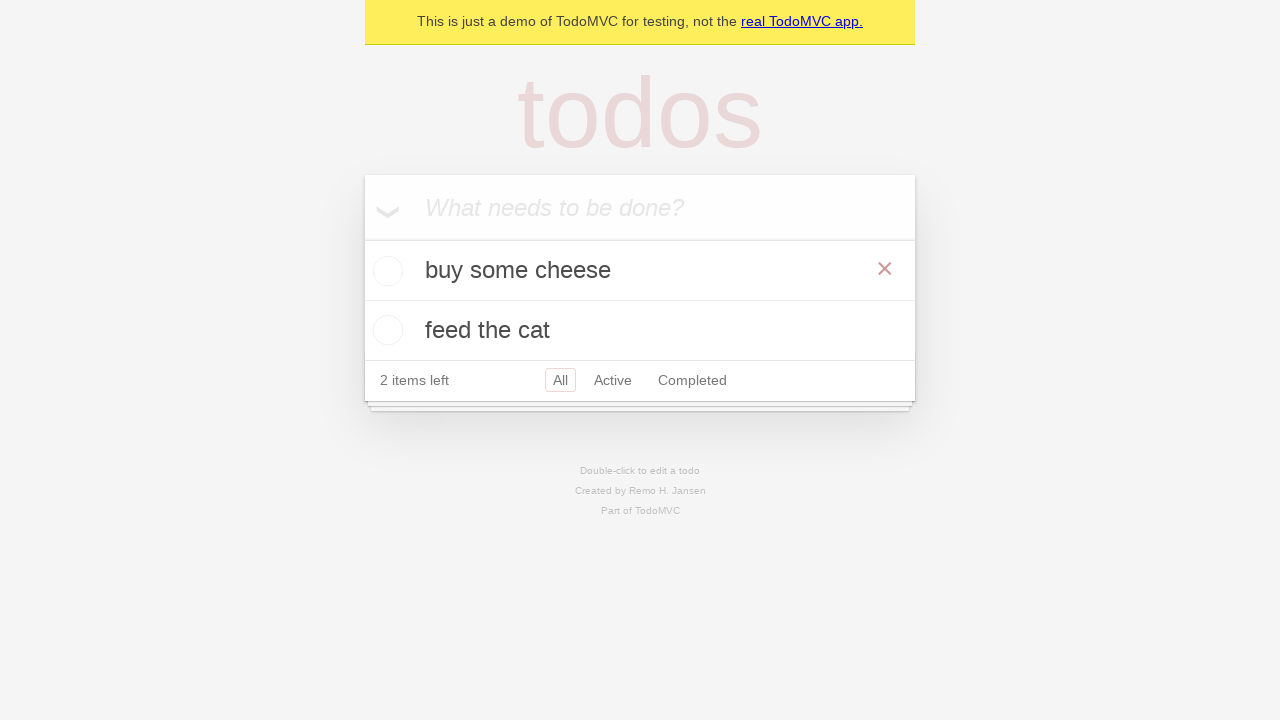

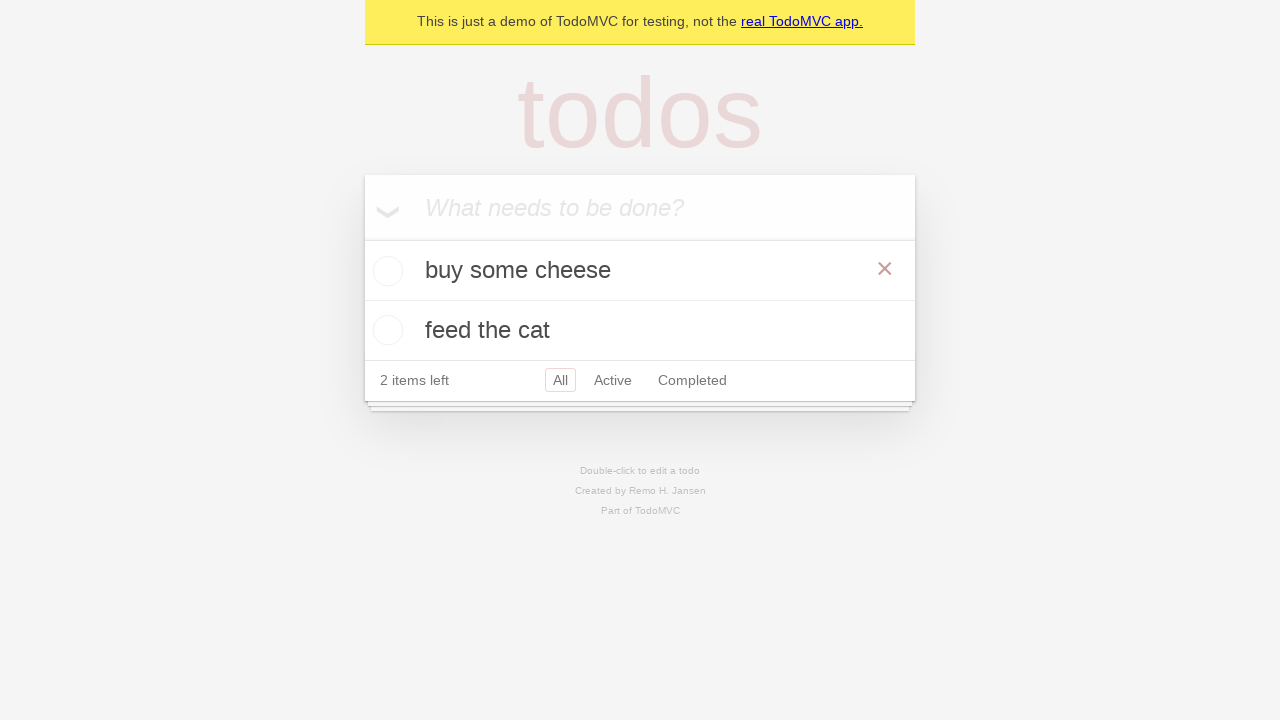